Tests browser window handling by clicking buttons to open new tabs and windows, then switching between them to access content

Starting URL: https://demoqa.com/browser-windows

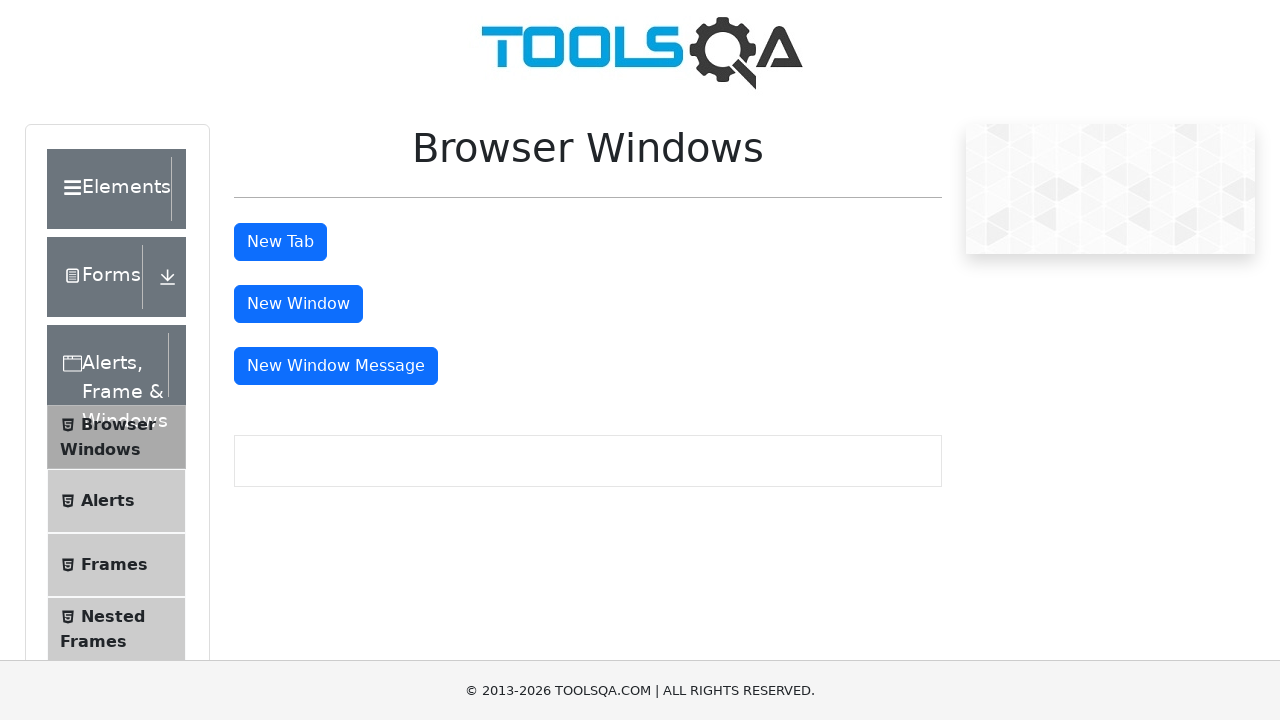

Clicked button to open new tab at (280, 242) on button#tabButton
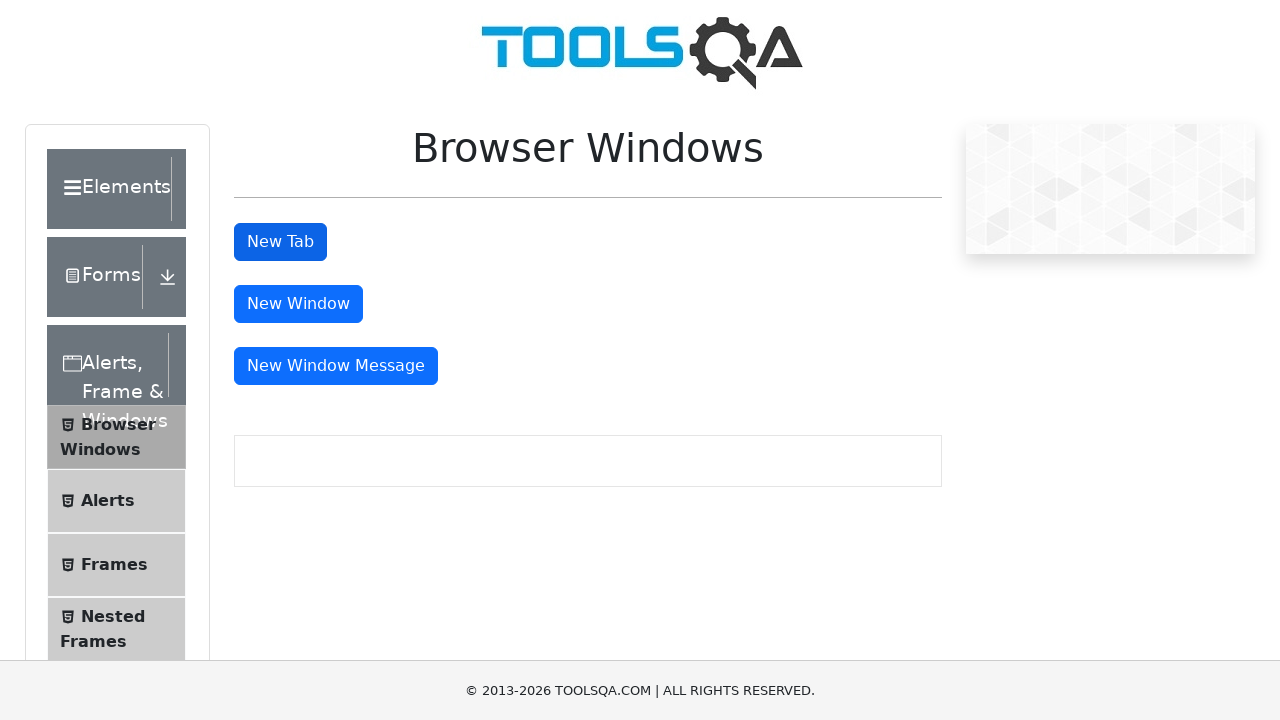

Clicked button to open new window at (298, 304) on button#windowButton
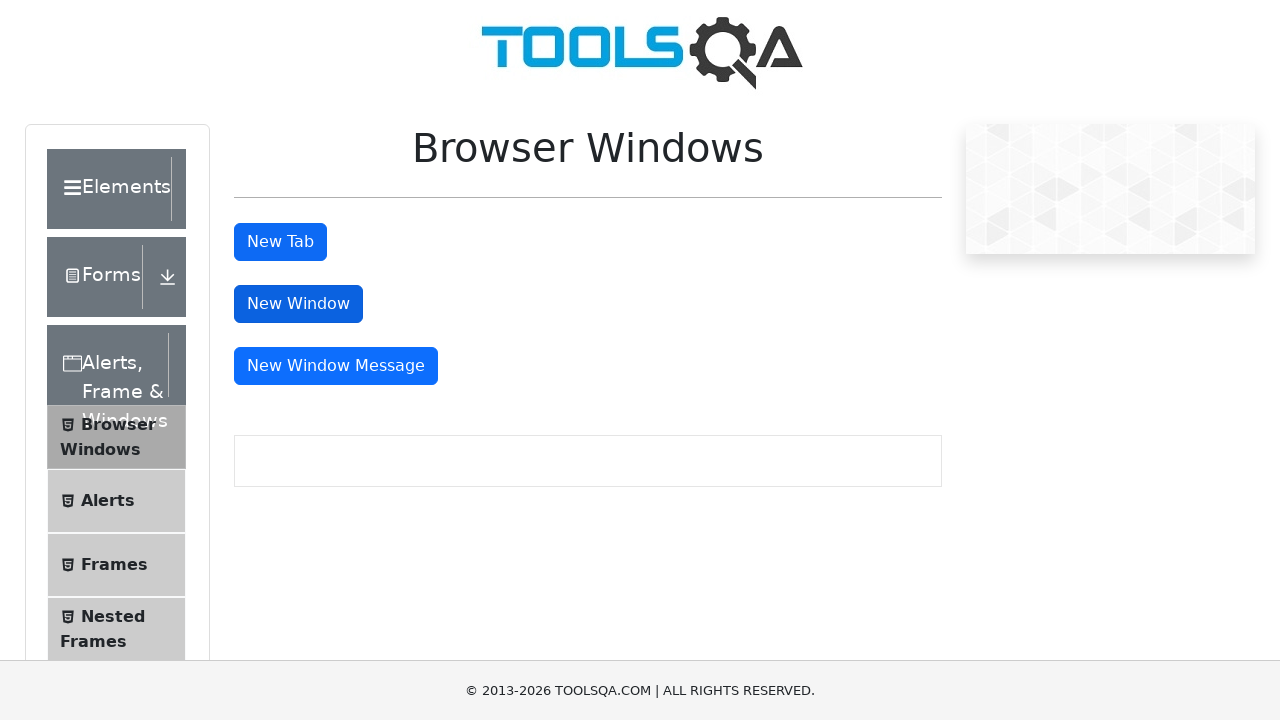

Clicked button to open new window with message at (336, 366) on button#messageWindowButton
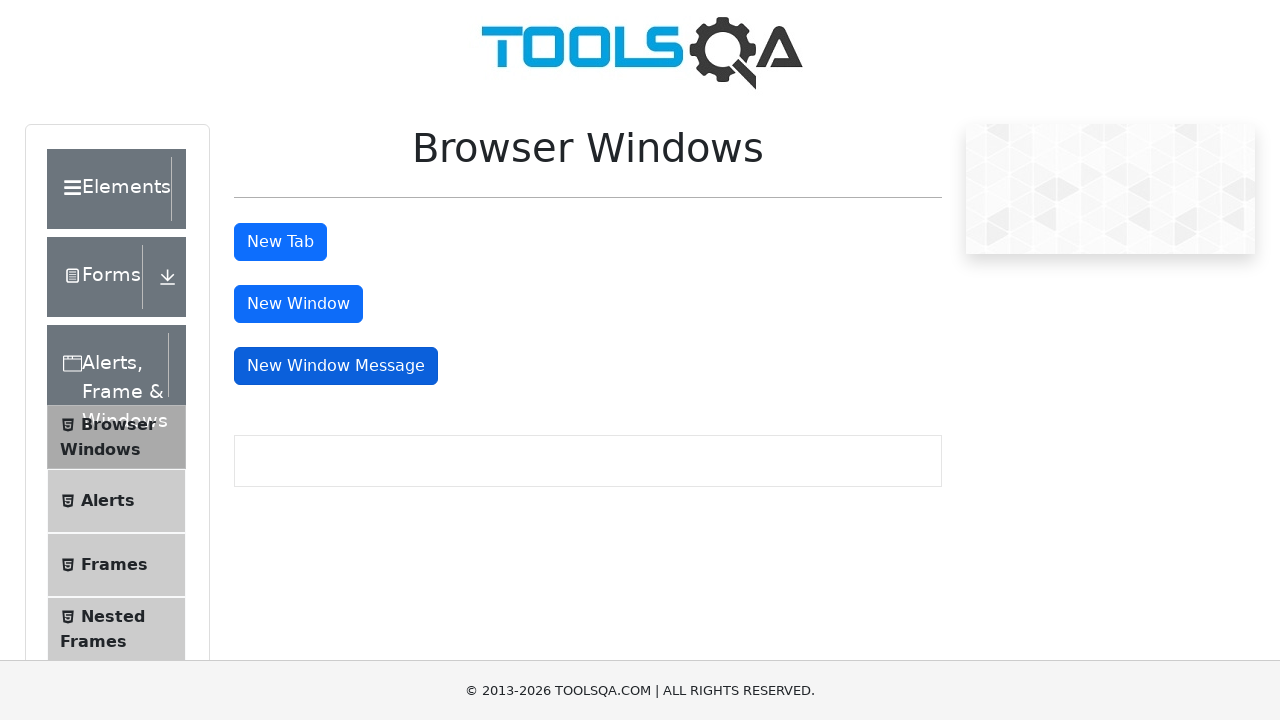

Retrieved all windows/tabs: 4 total
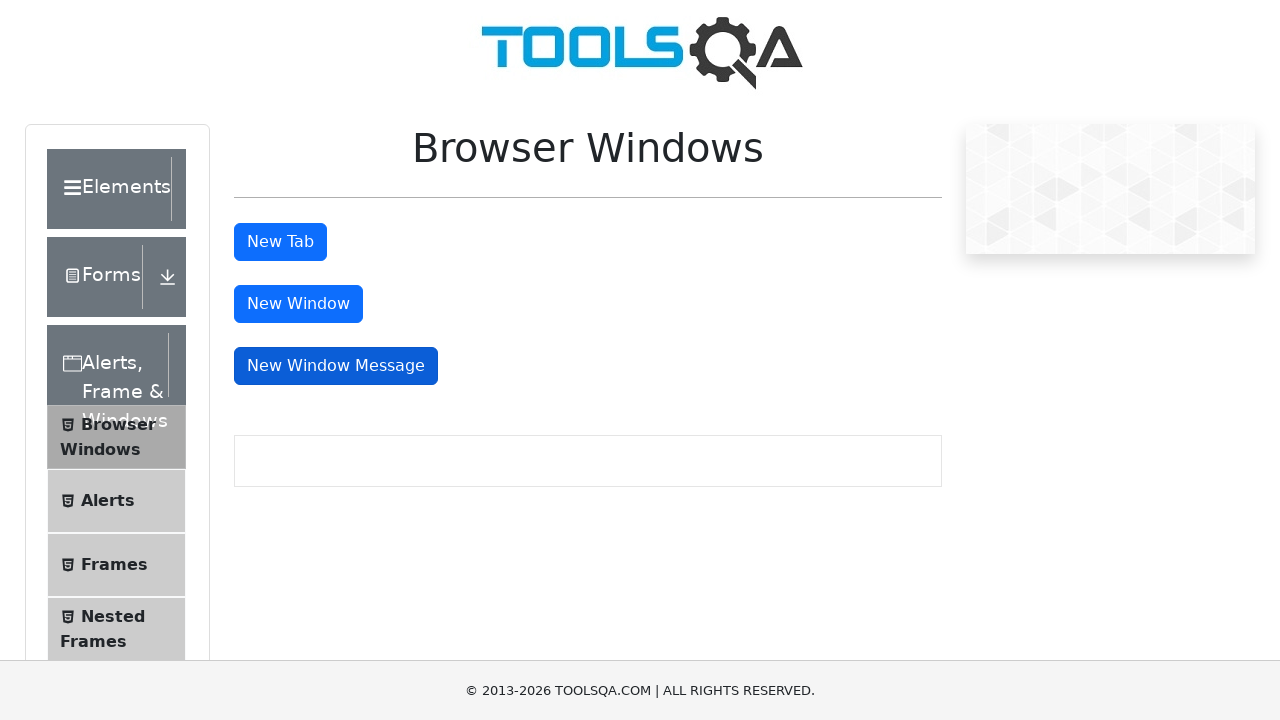

Switched to new tab (second page)
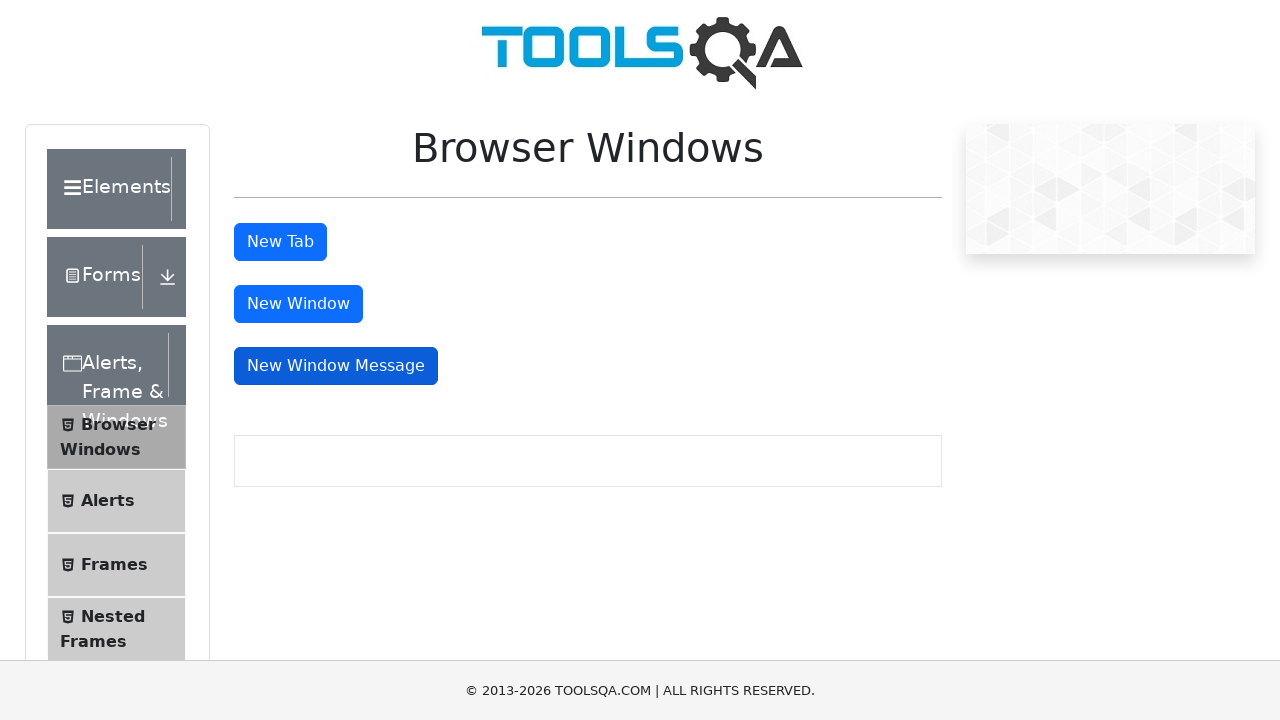

Waited for heading element to load in new tab
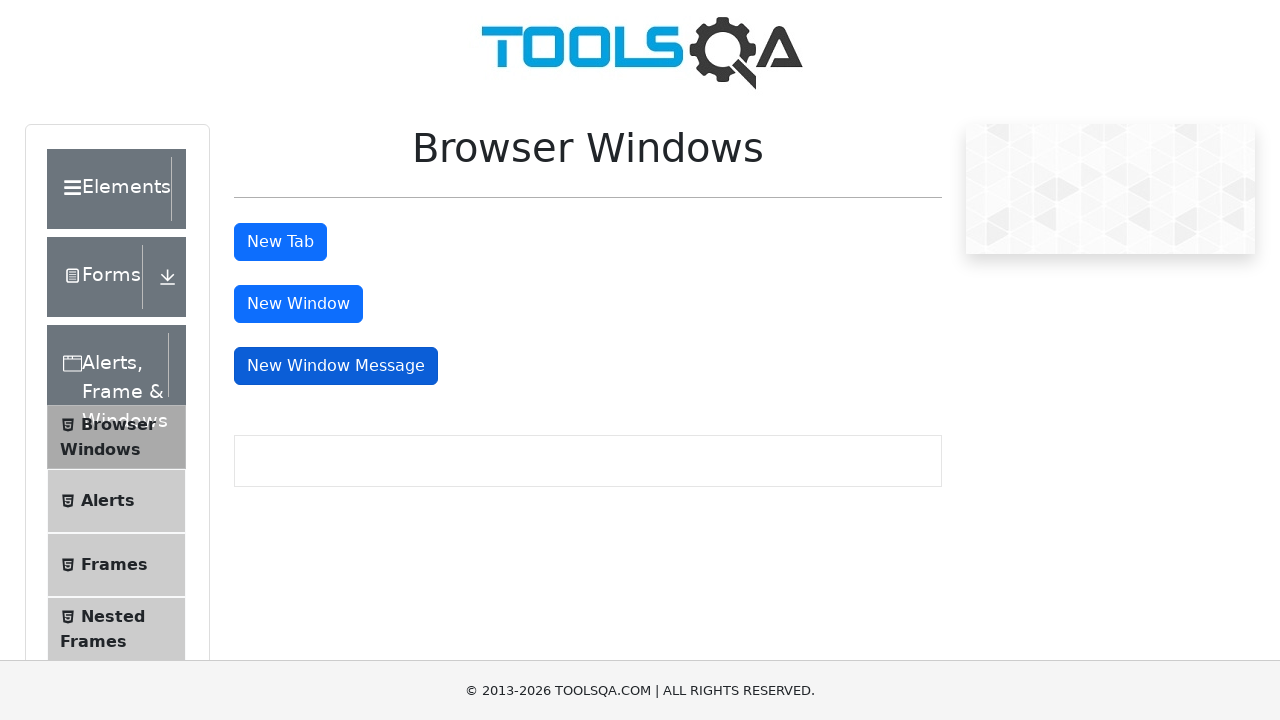

Retrieved text from new tab heading: 'This is a sample page'
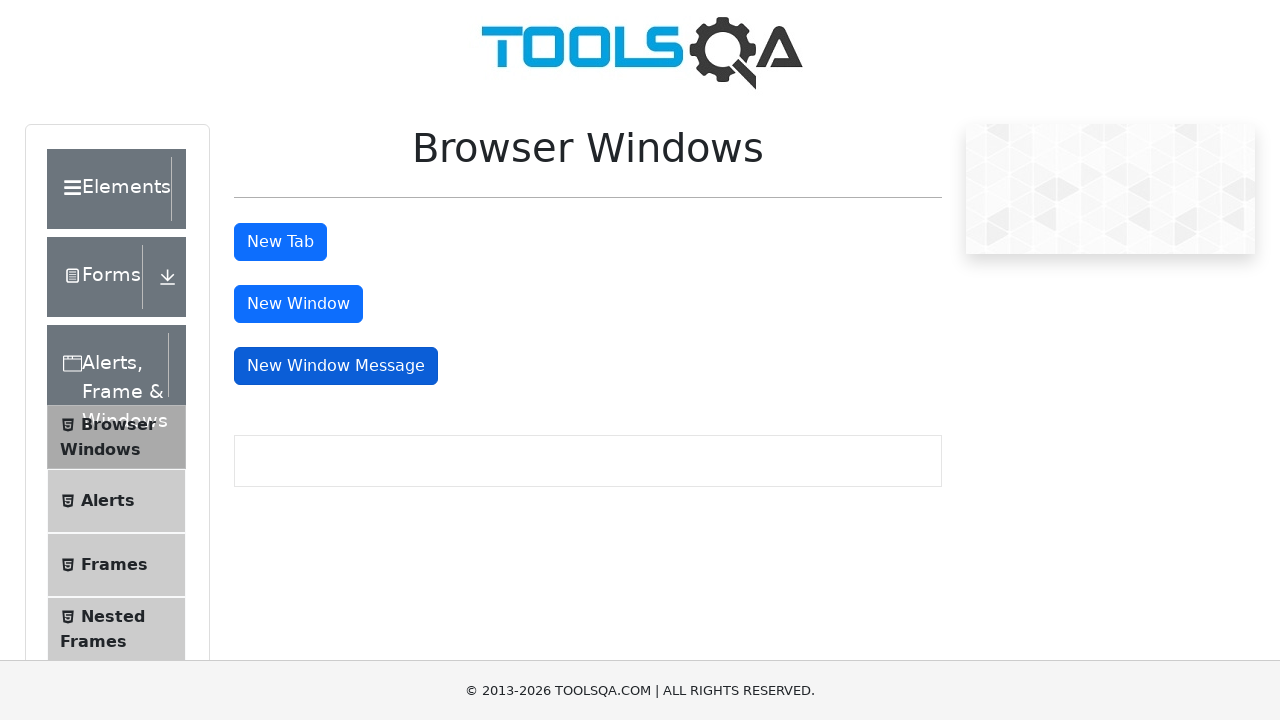

Switched to new window (third page)
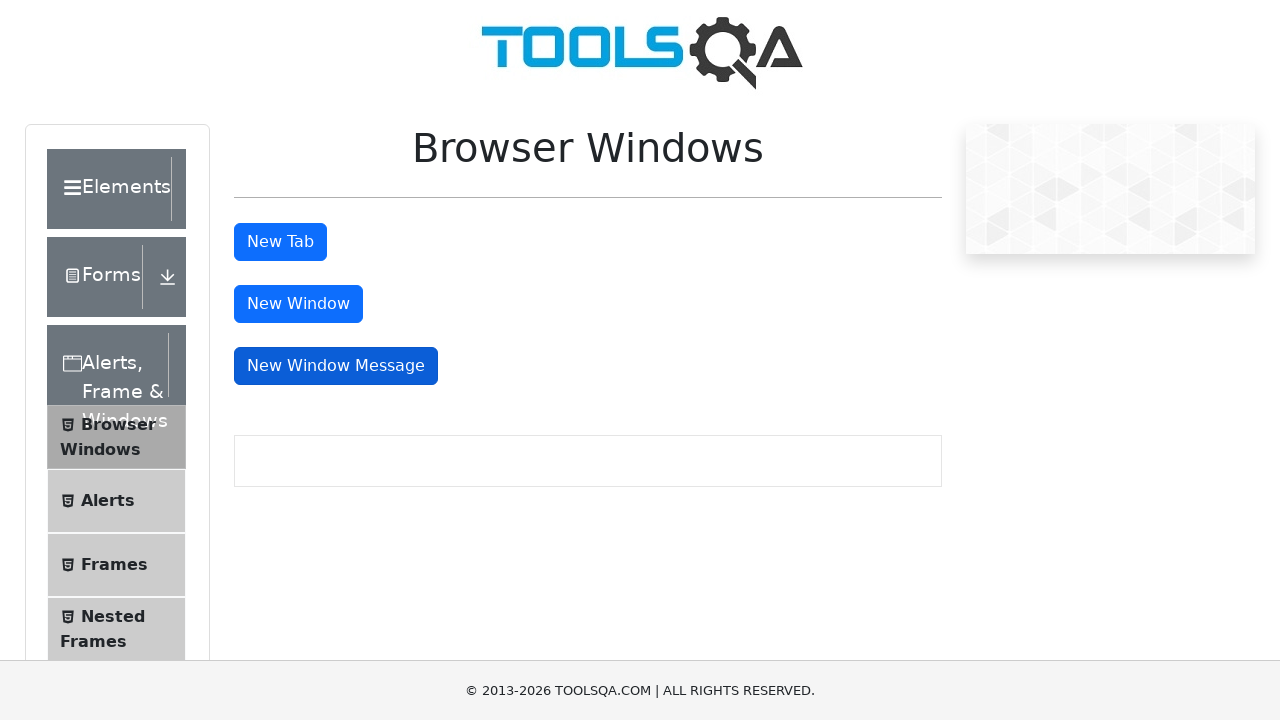

Waited for heading element to load in new window
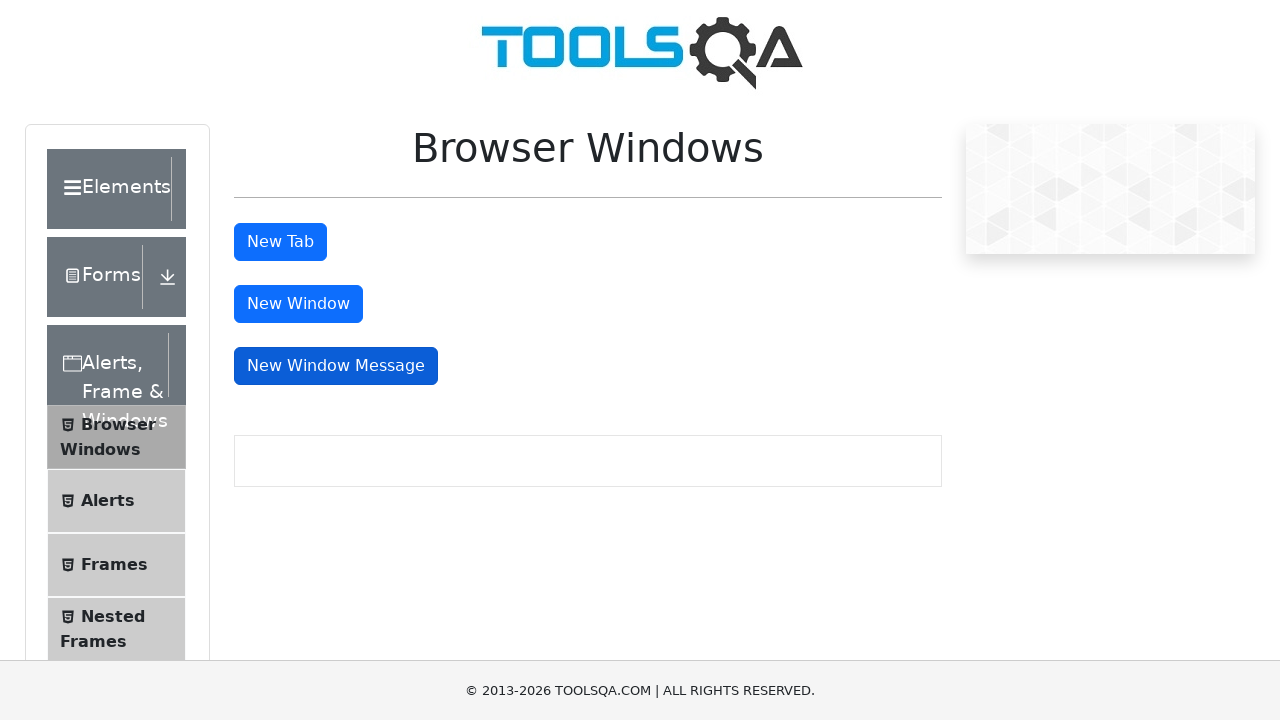

Retrieved text from new window heading: 'This is a sample page'
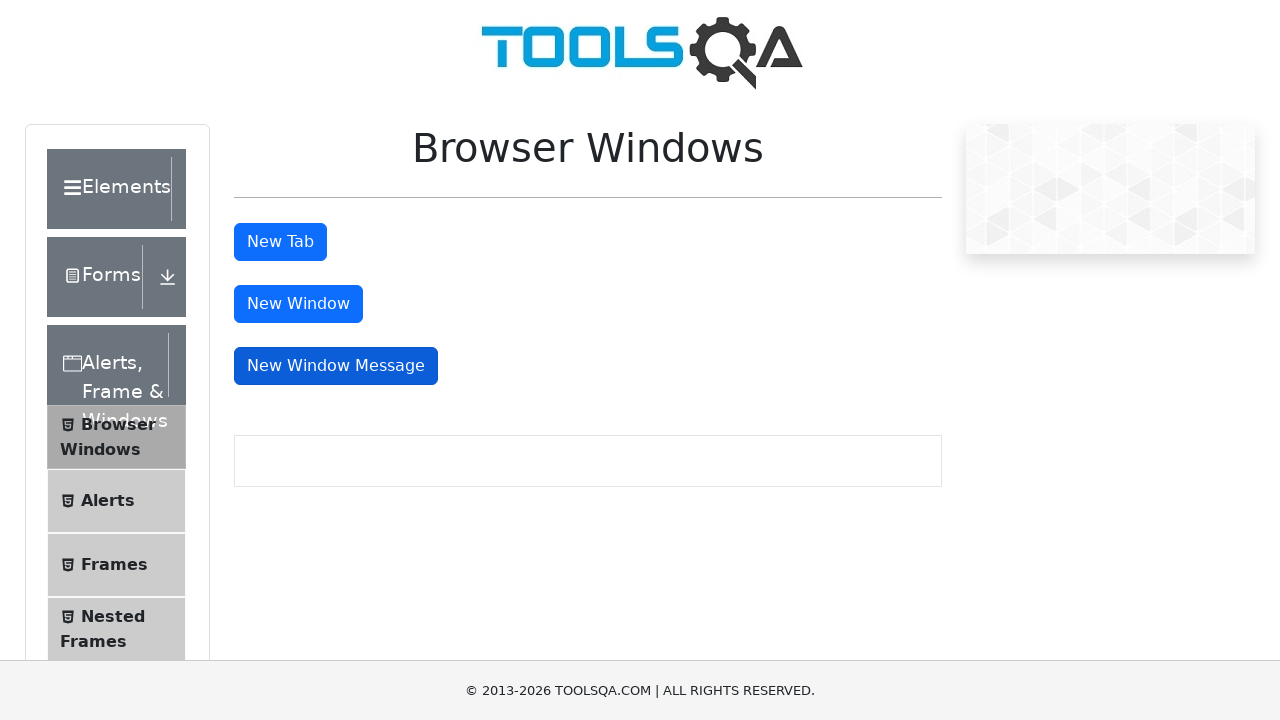

Retrieved title from page 0: 'demosite'
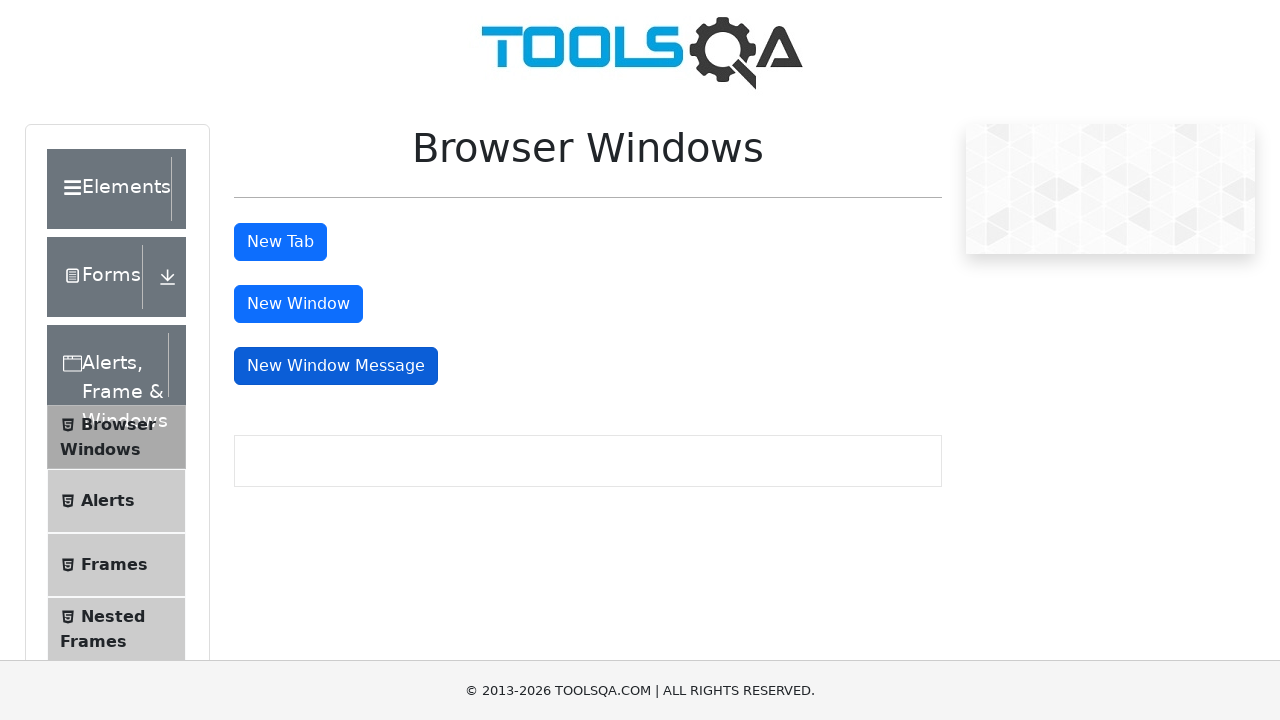

Page 1 has no title
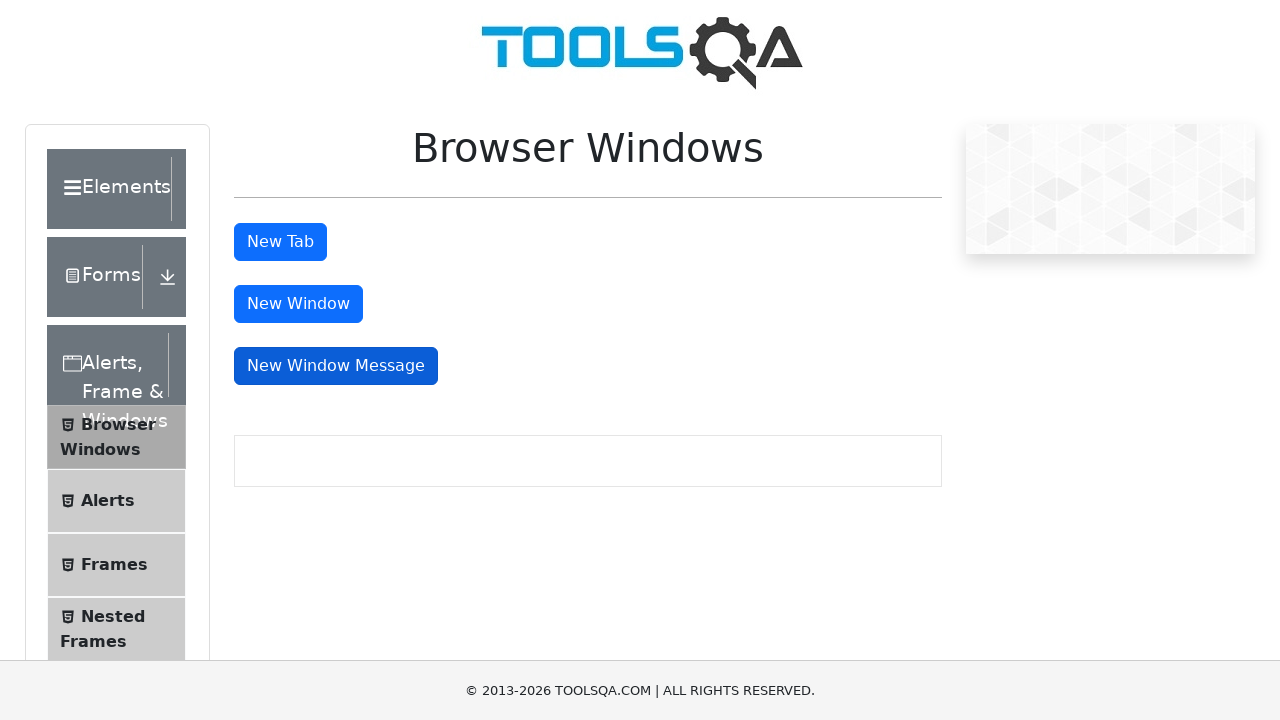

Page 2 has no title
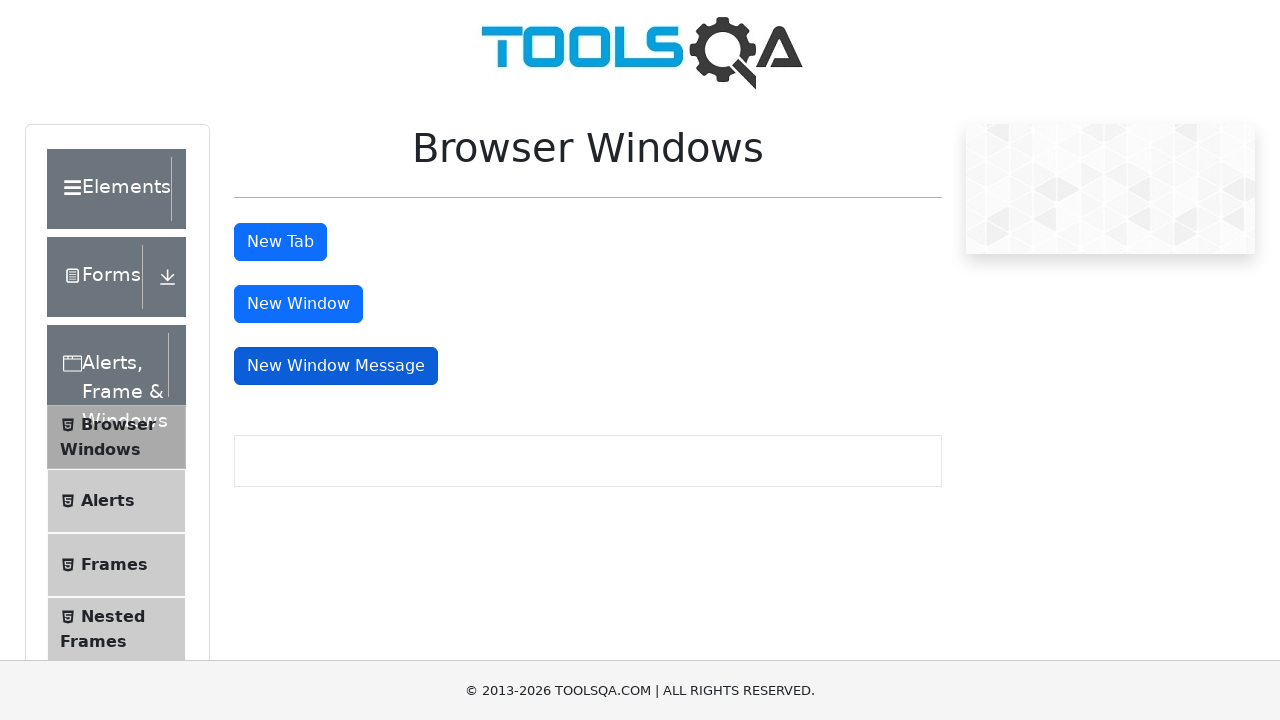

Page 3 has no title
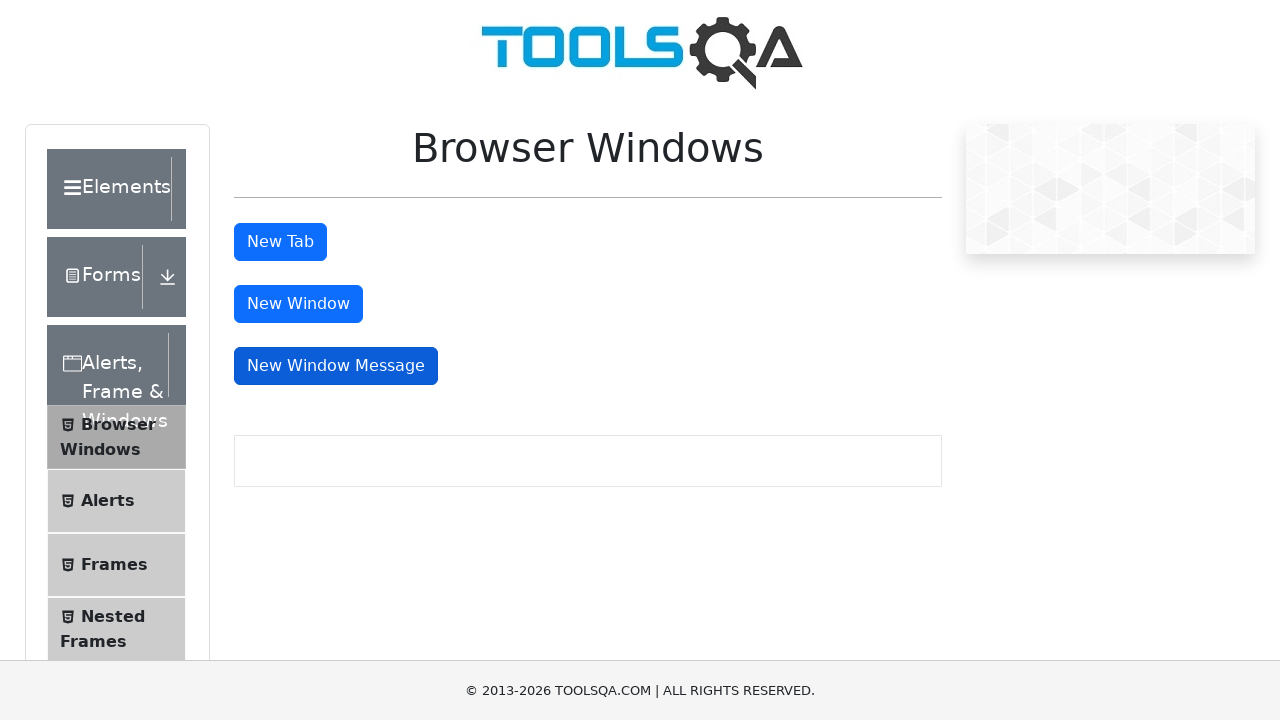

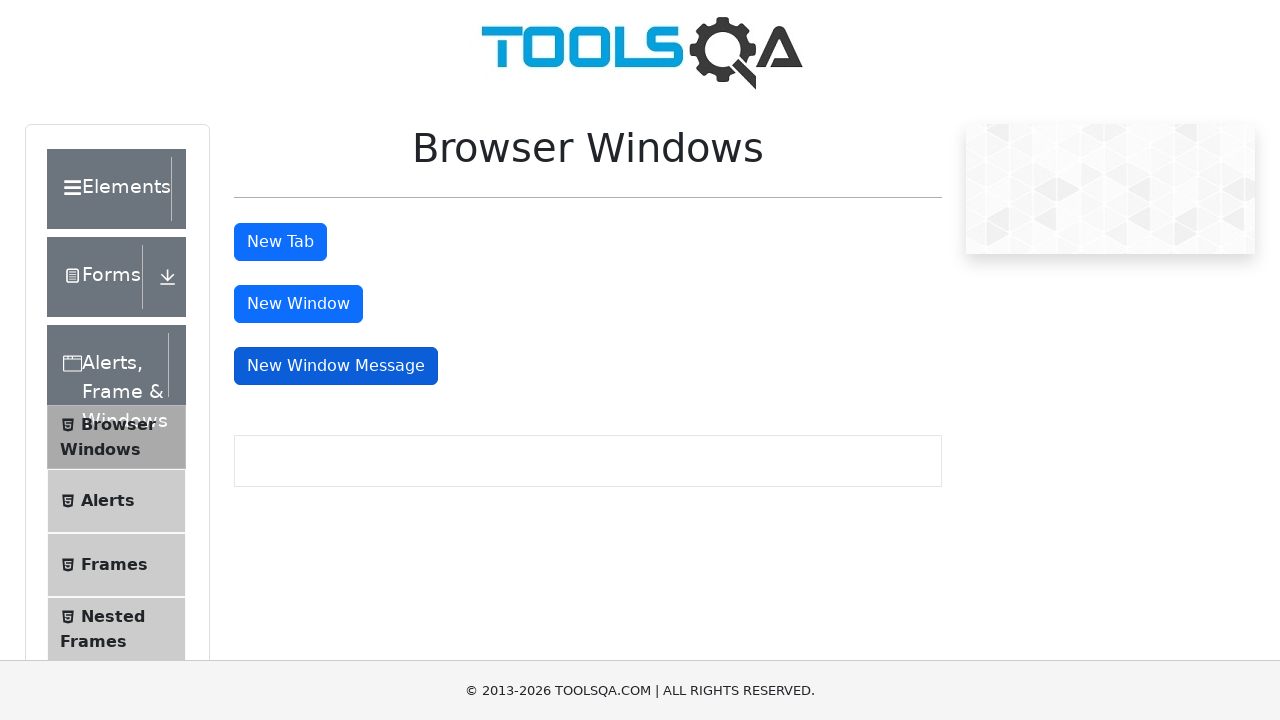